Tests table sorting functionality by clicking a column header to sort, then navigates through paginated results using the Next button to find a specific item (Rice).

Starting URL: https://rahulshettyacademy.com/seleniumPractise/#/offers

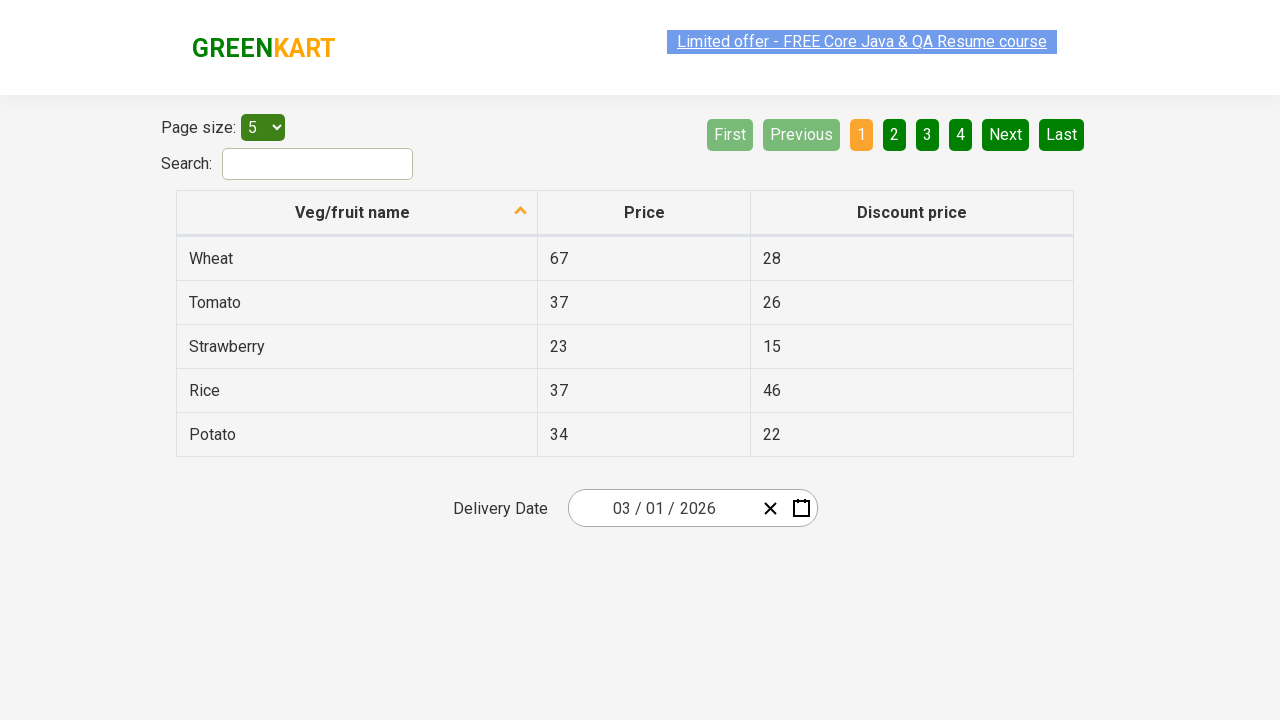

Clicked first column header to sort table at (357, 213) on xpath=//tr/th[1]
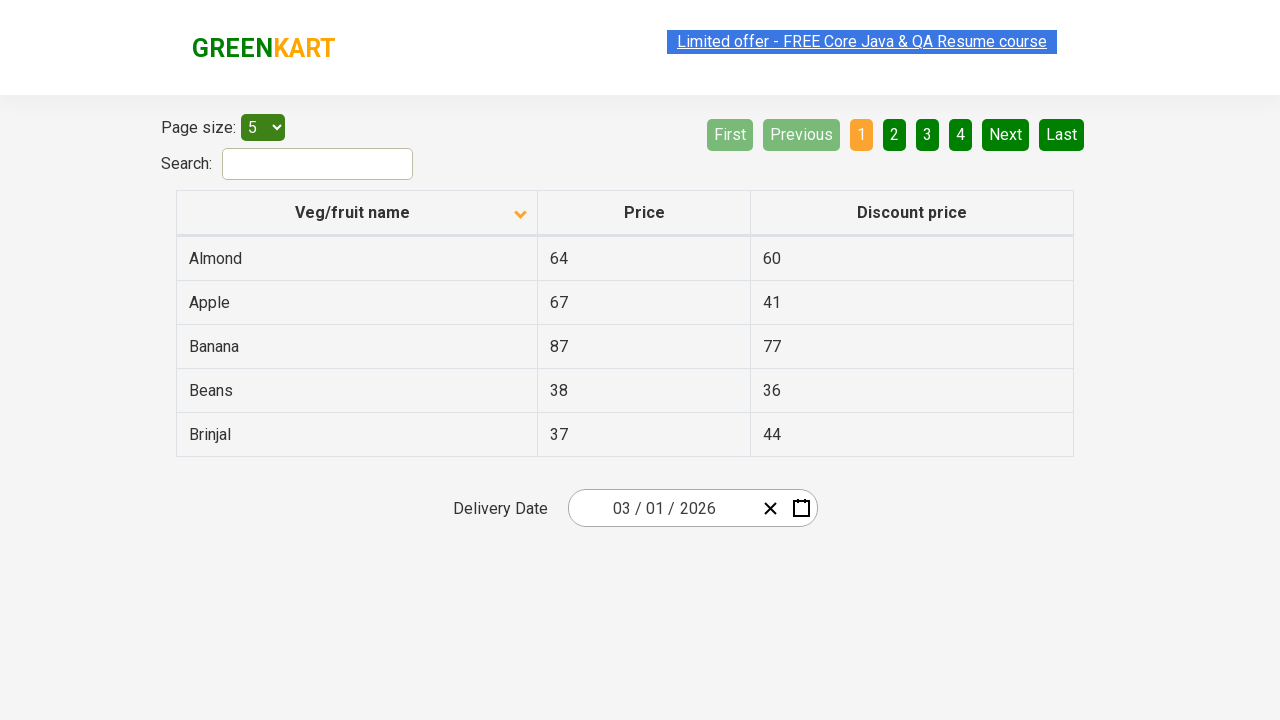

Table data loaded and visible
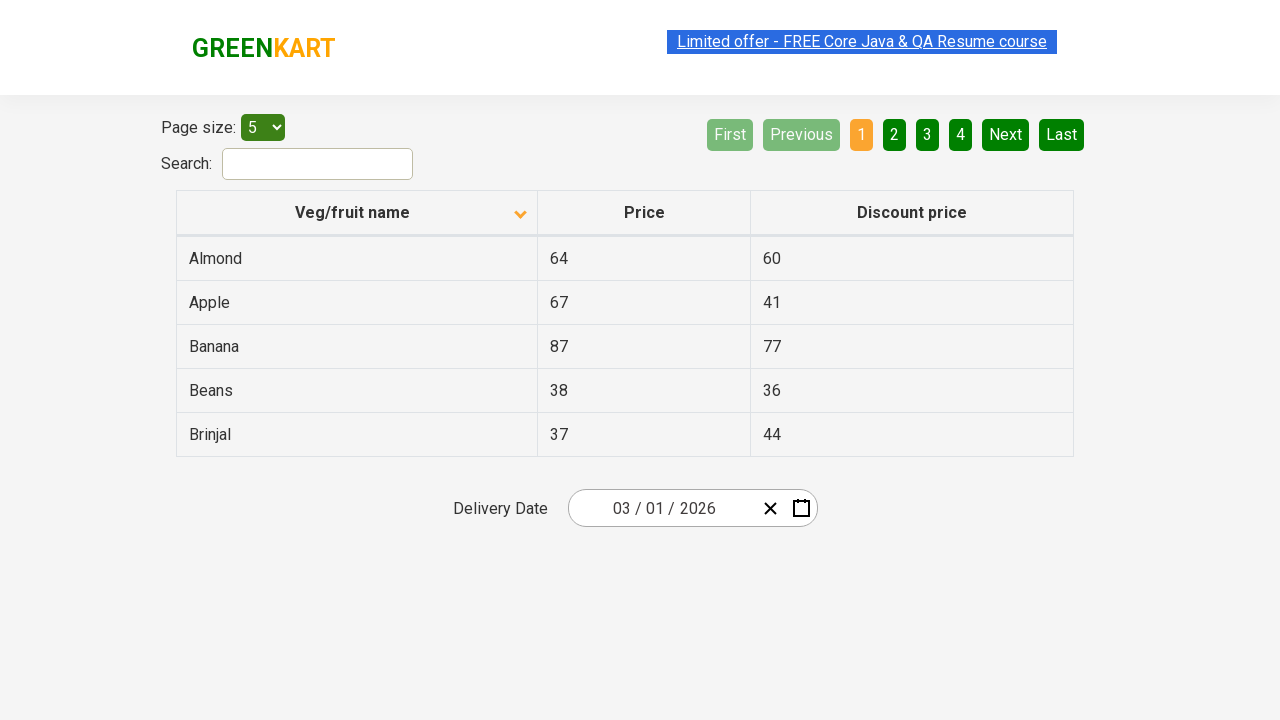

Retrieved all items from first column
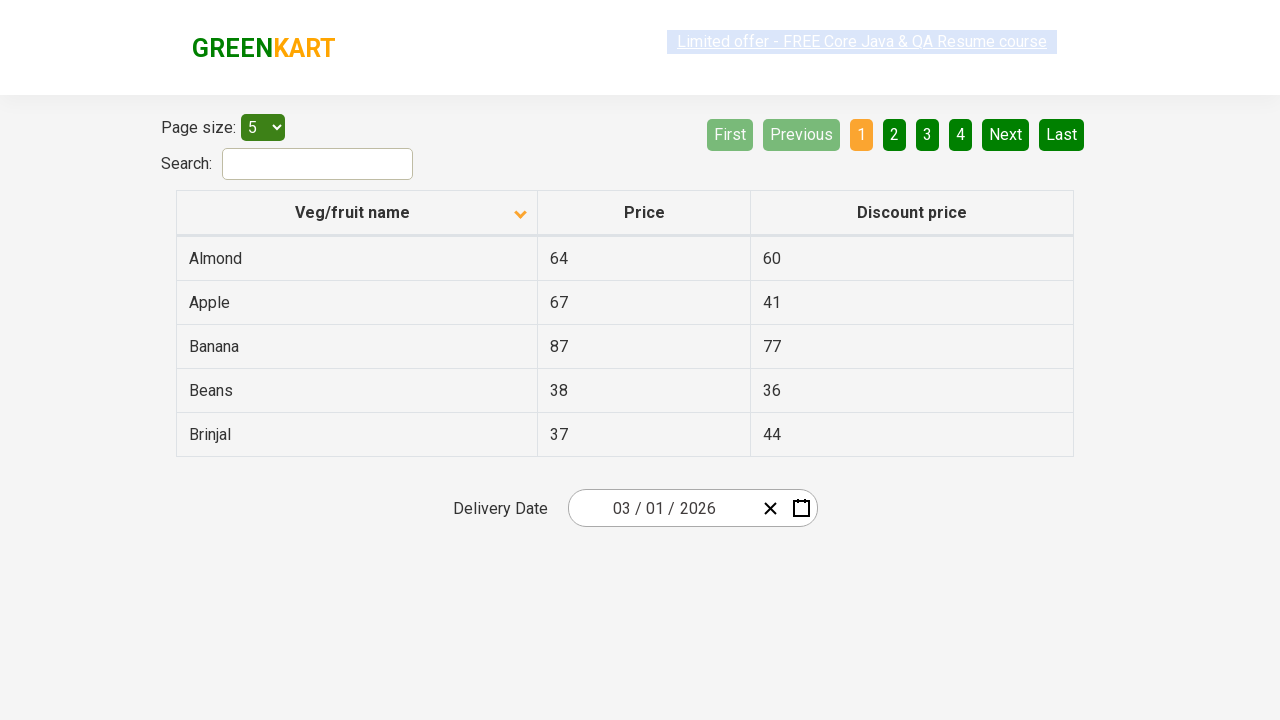

Verified table is sorted correctly
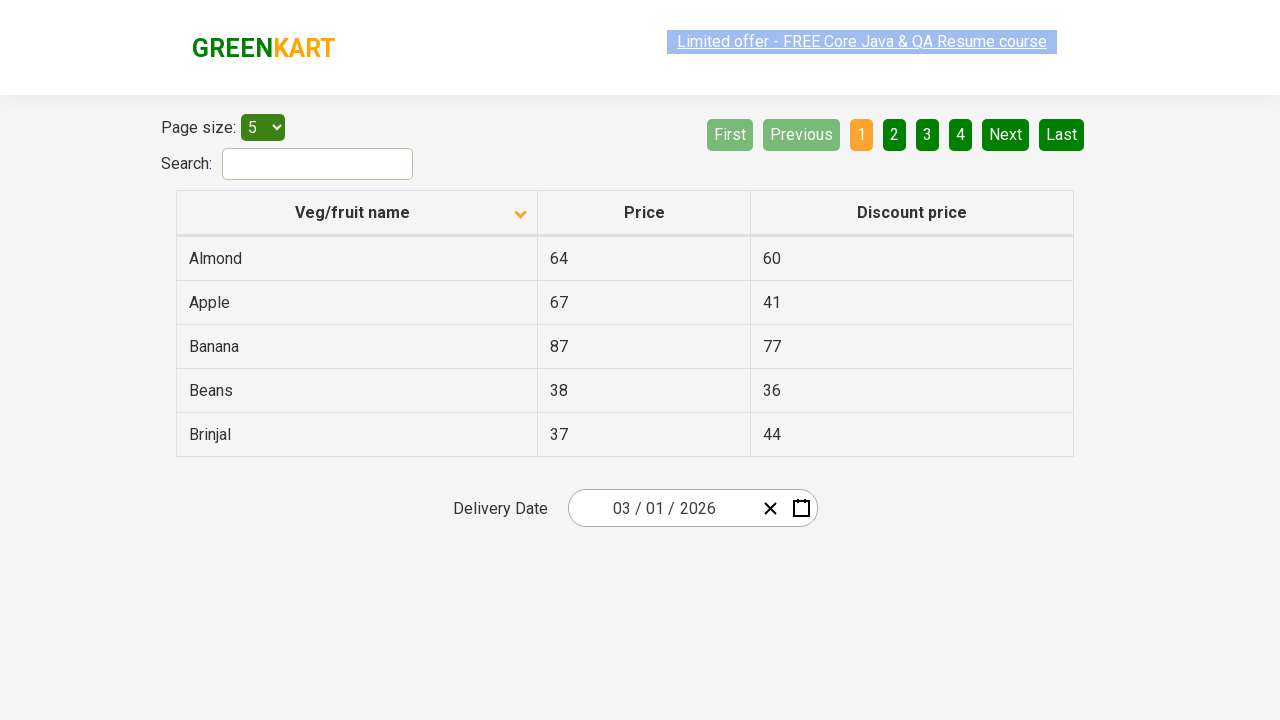

Clicked Next button to navigate to page 2 at (1006, 134) on [aria-label='Next']
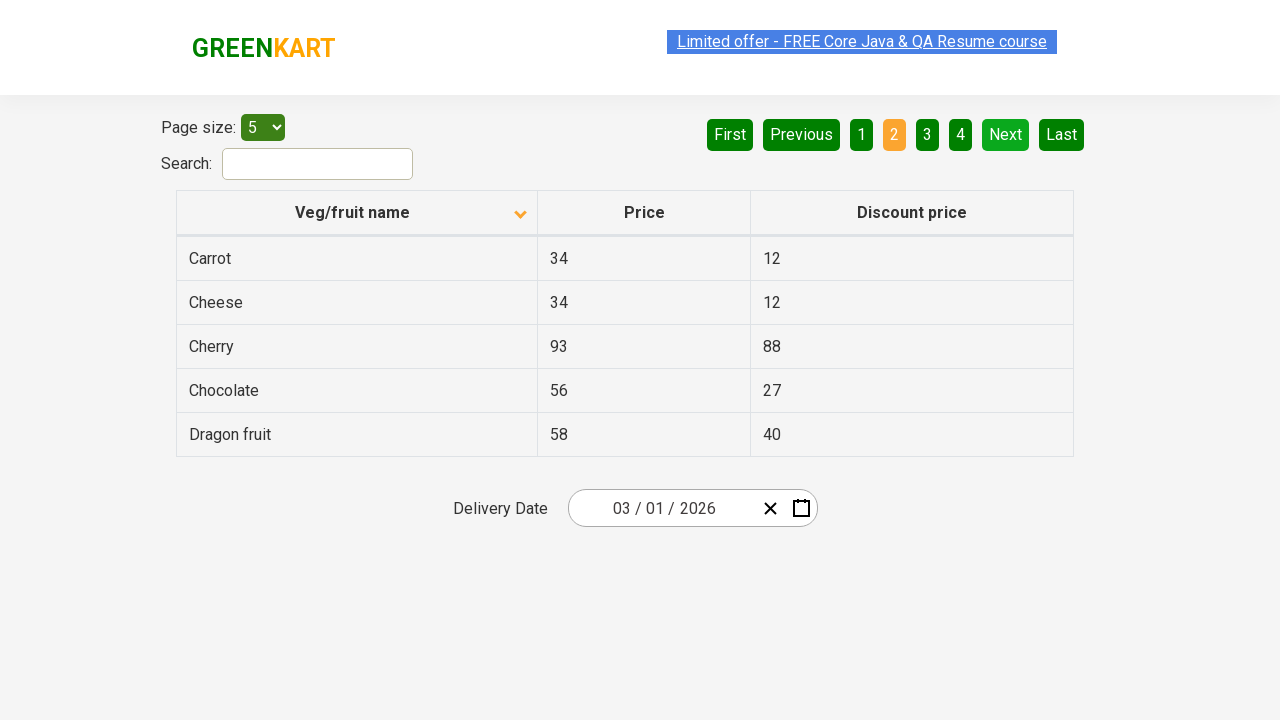

Waited for page content to update
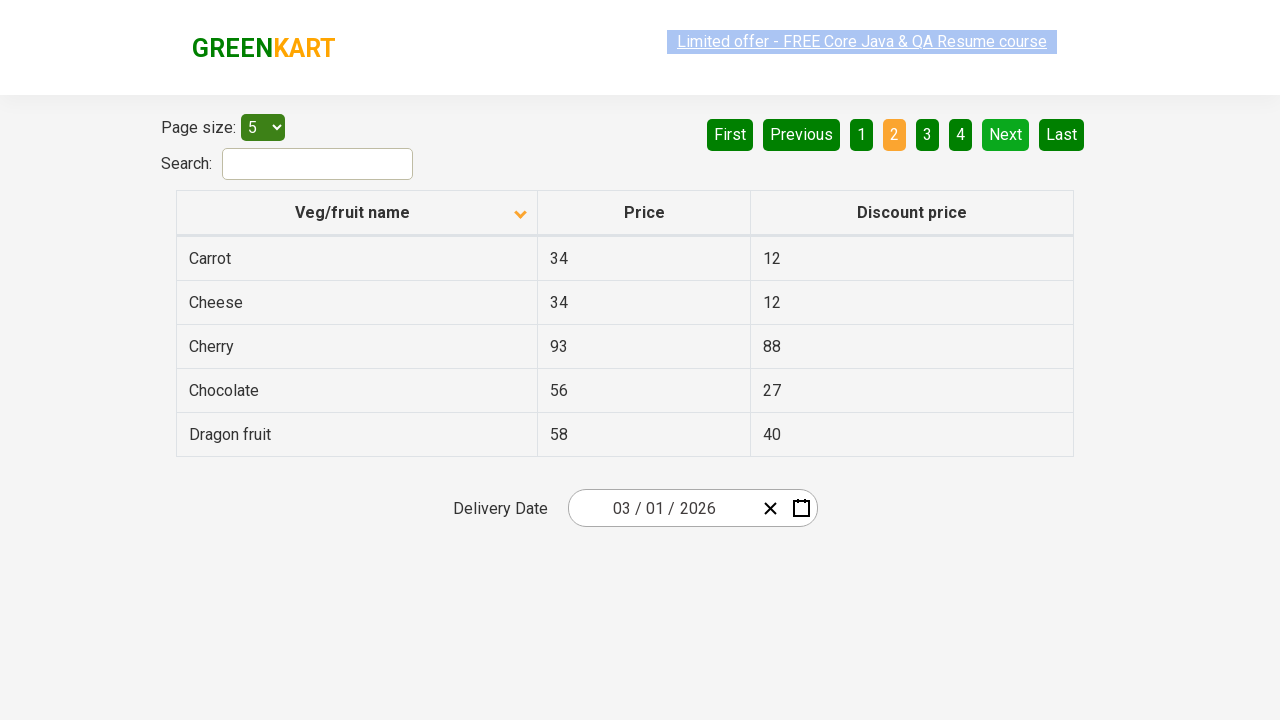

Clicked Next button to navigate to page 3 at (1006, 134) on [aria-label='Next']
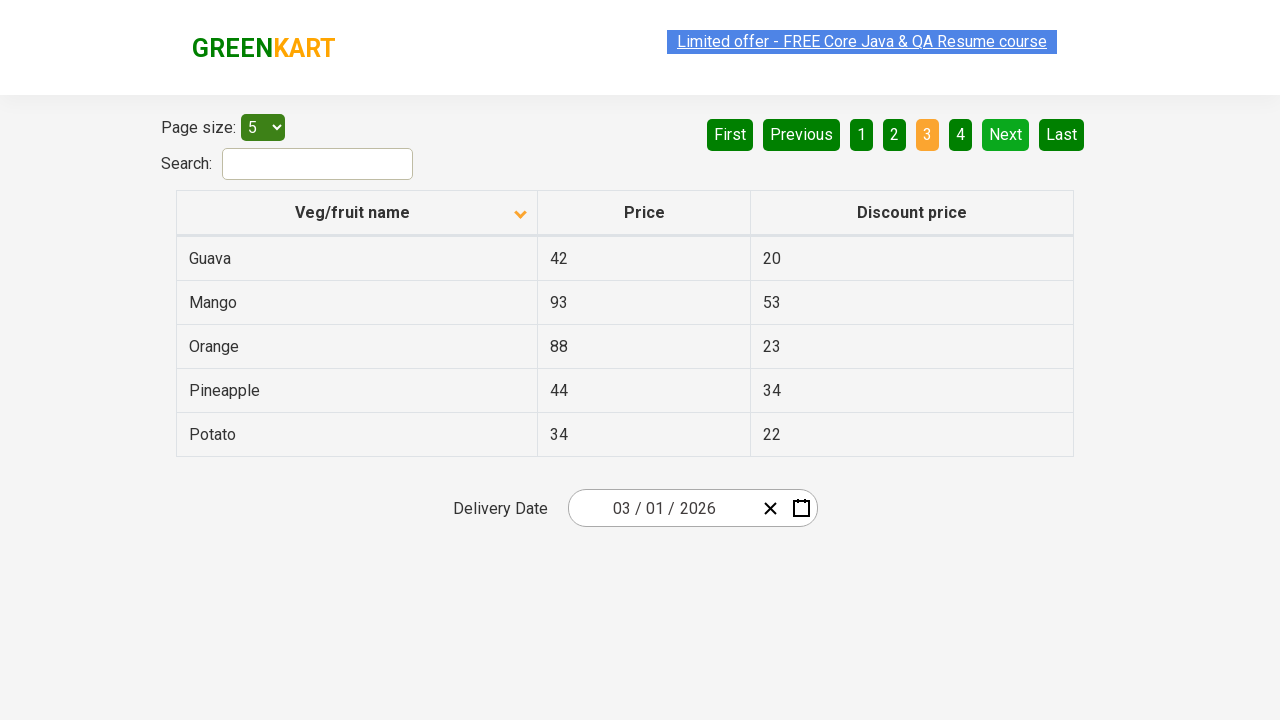

Waited for page content to update
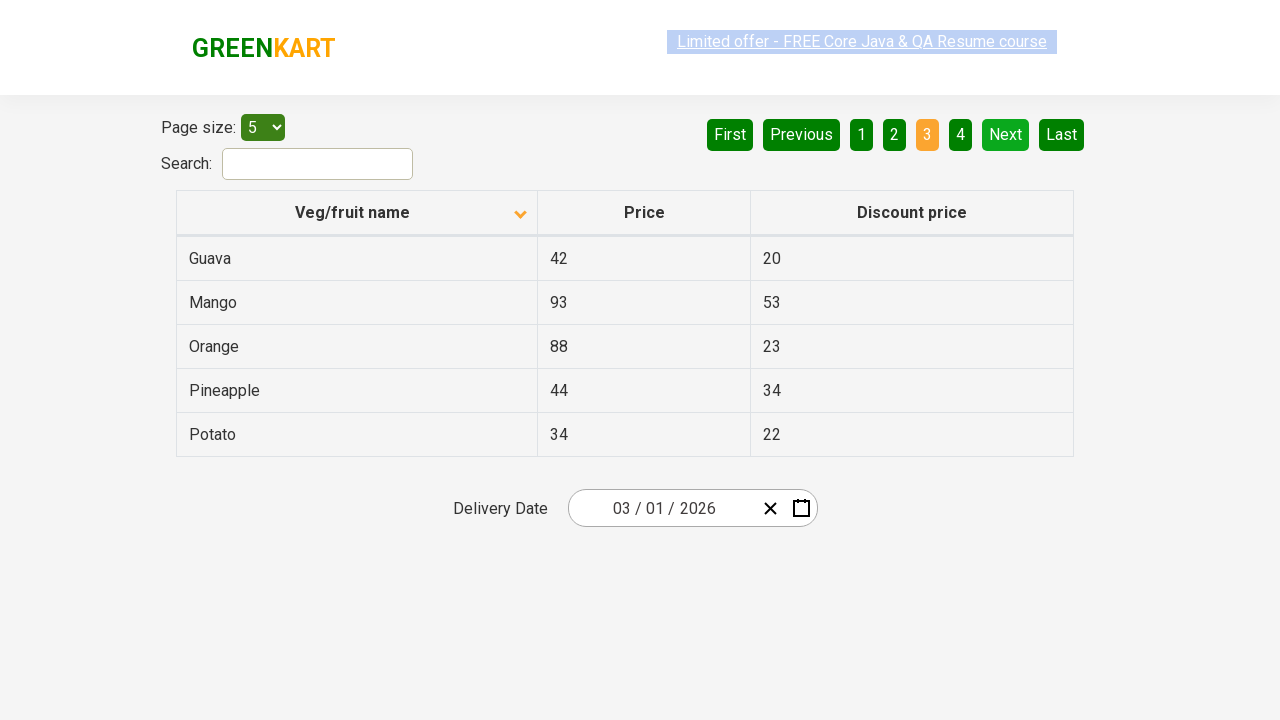

Clicked Next button to navigate to page 4 at (1006, 134) on [aria-label='Next']
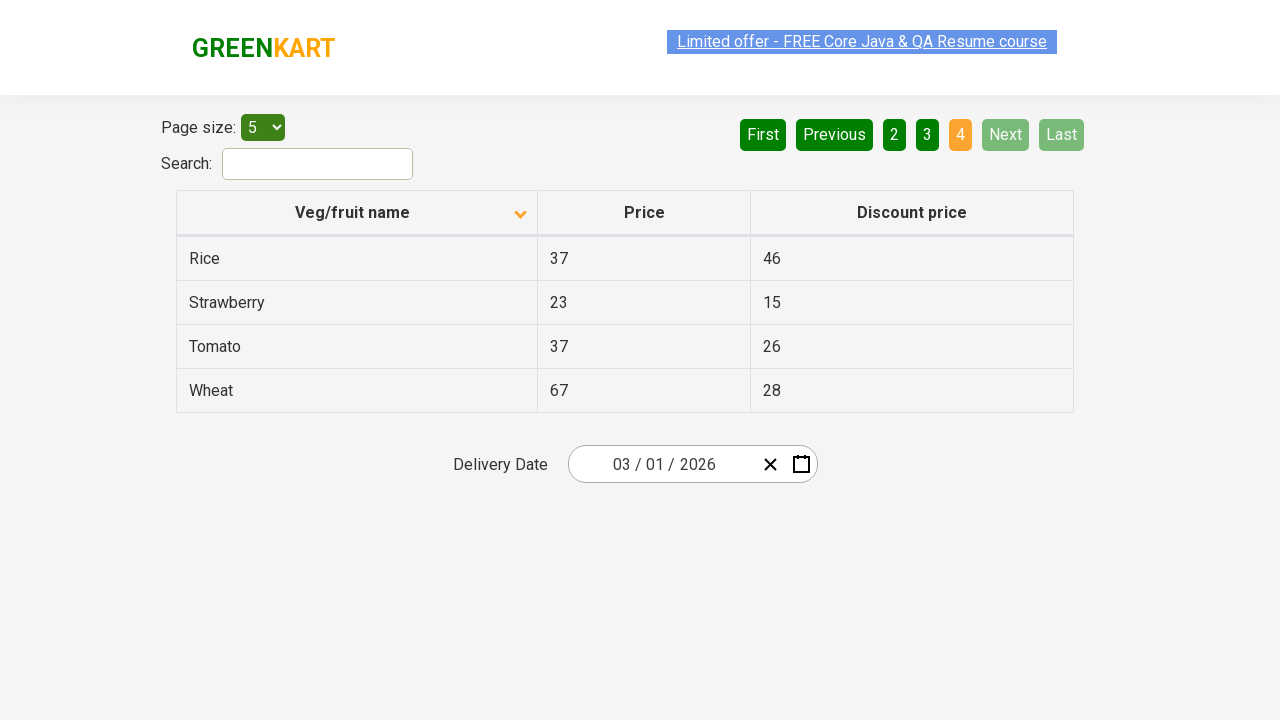

Waited for page content to update
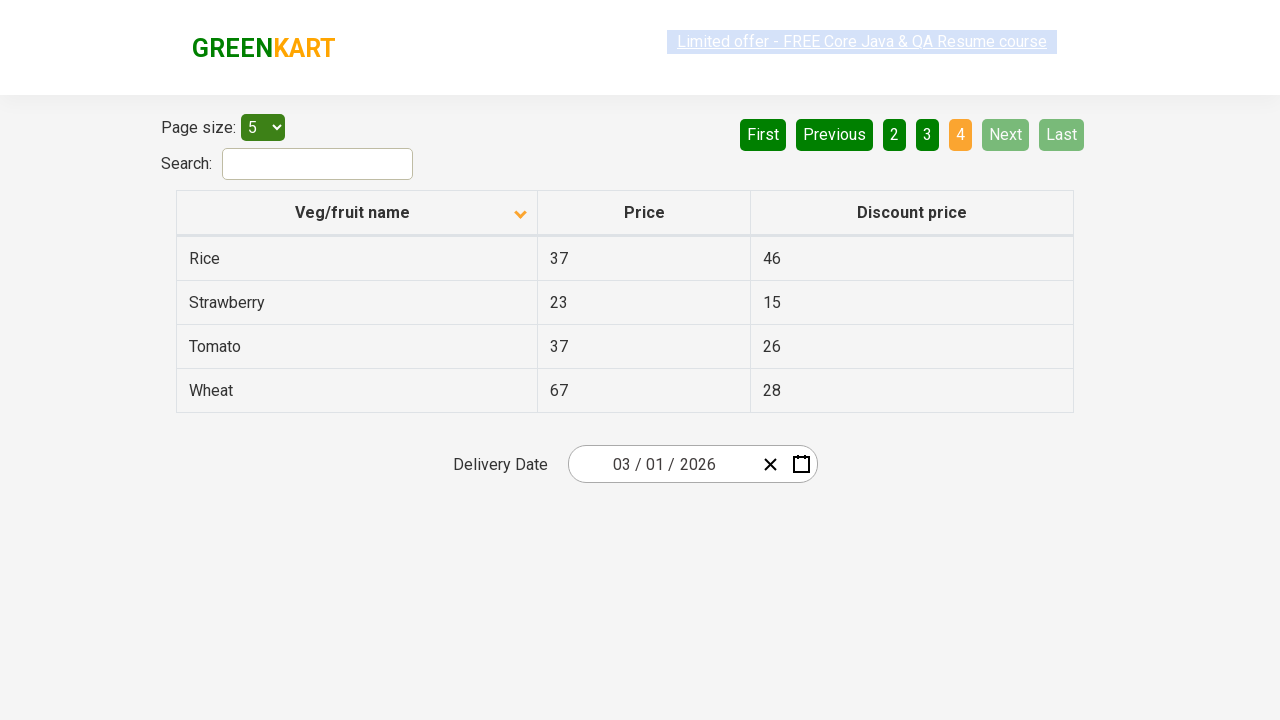

Found 'Rice' item on current page
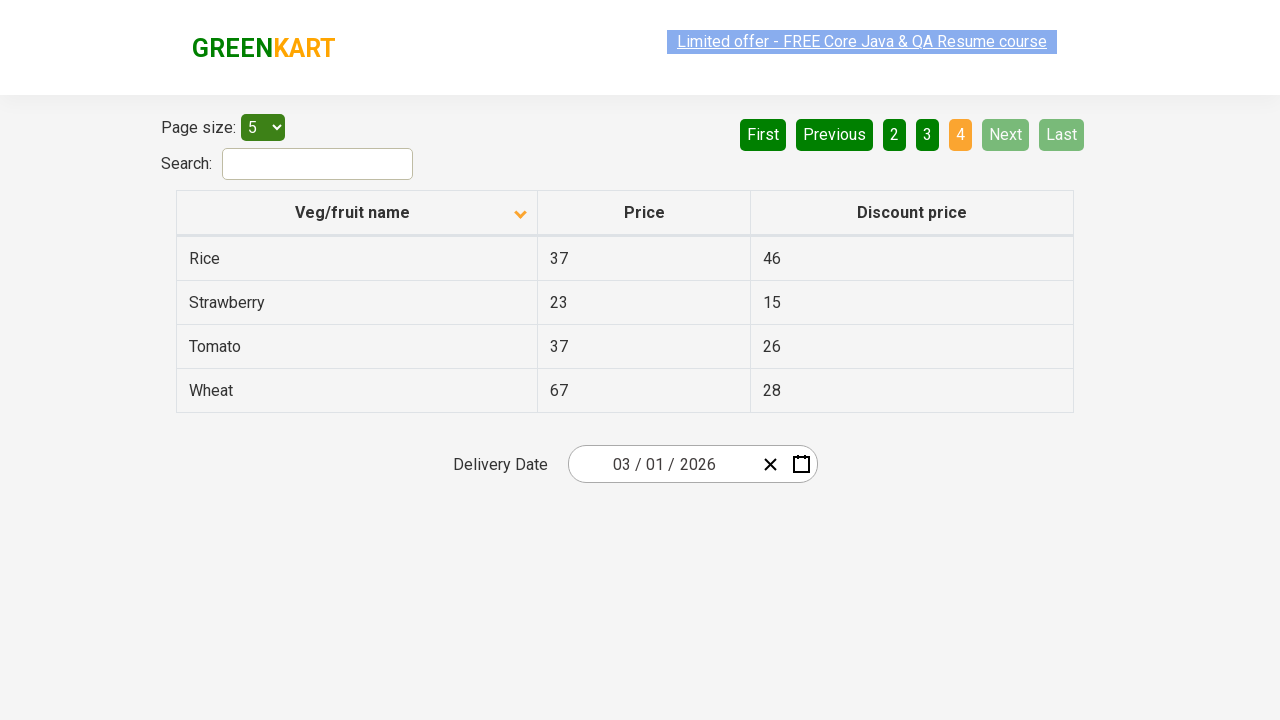

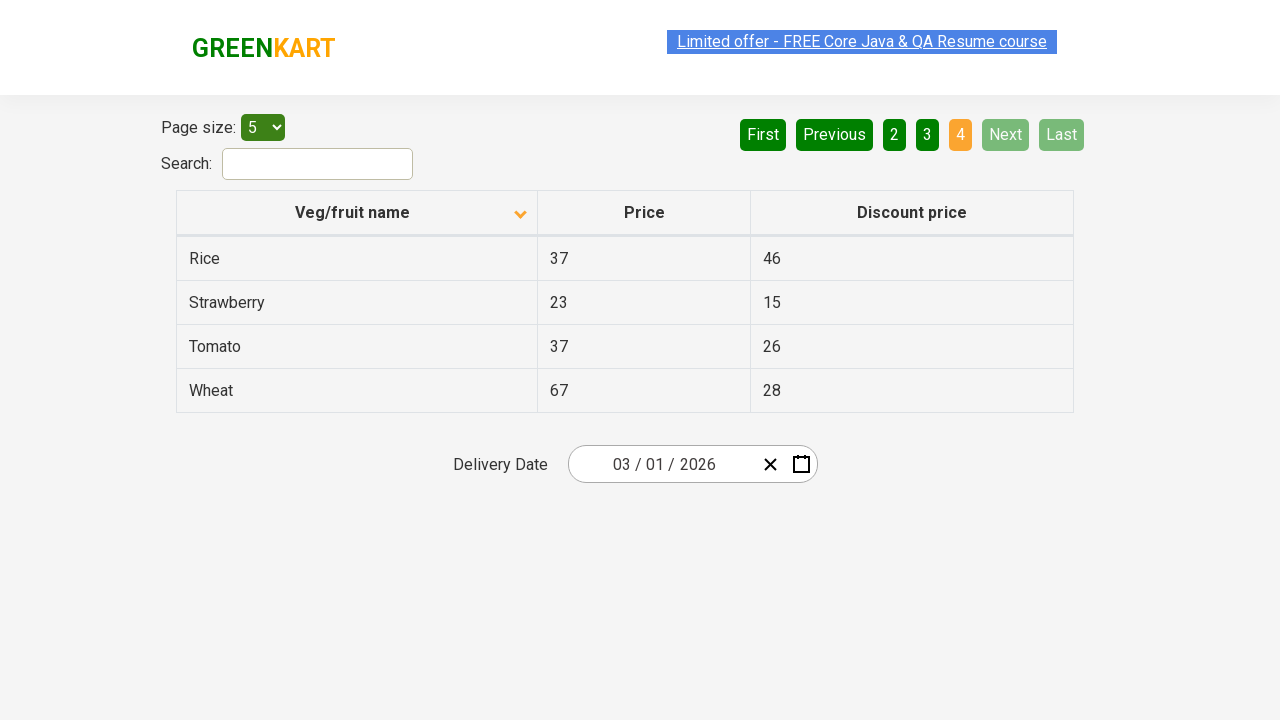